Tests the Direct Energy plan search page by navigating to a zip code search, handling a provider selection modal if present, switching to the Natural Gas tab, clicking View More to load additional plans, and verifying that plan cards are displayed.

Starting URL: https://shop.directenergy.com/search-for-plans?zipCode=77001

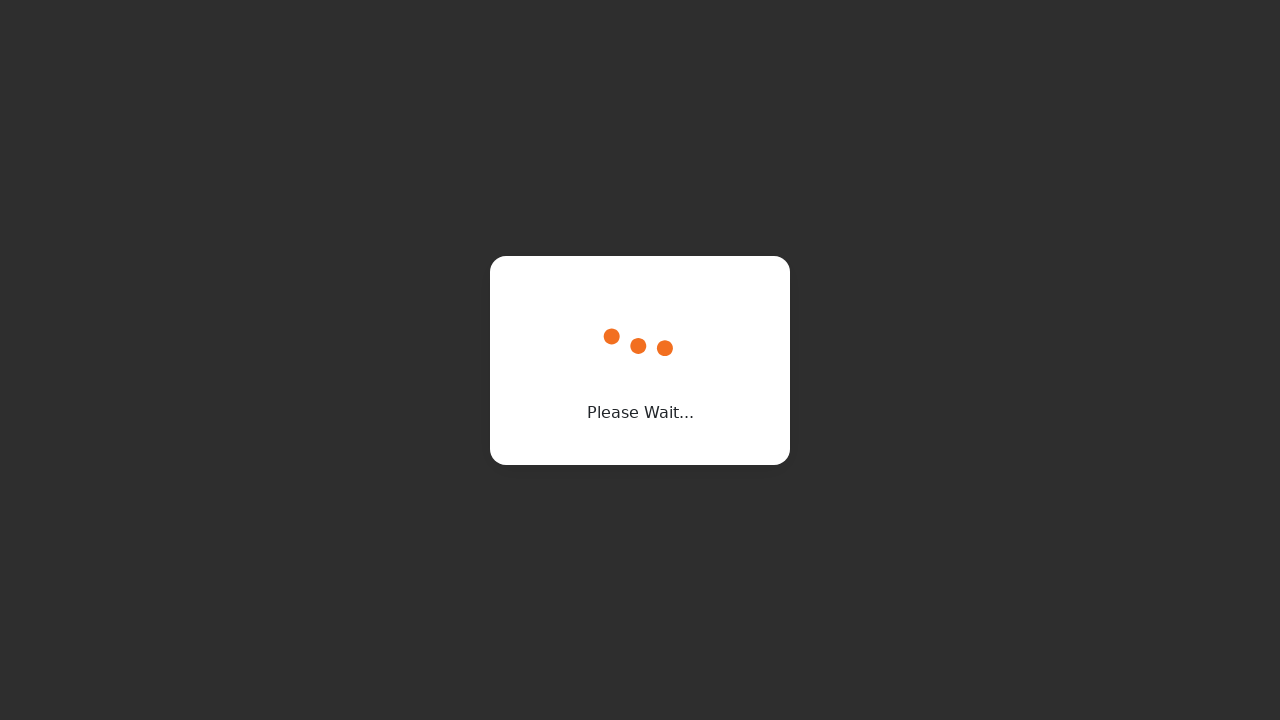

DE Logo loaded, page initialization complete
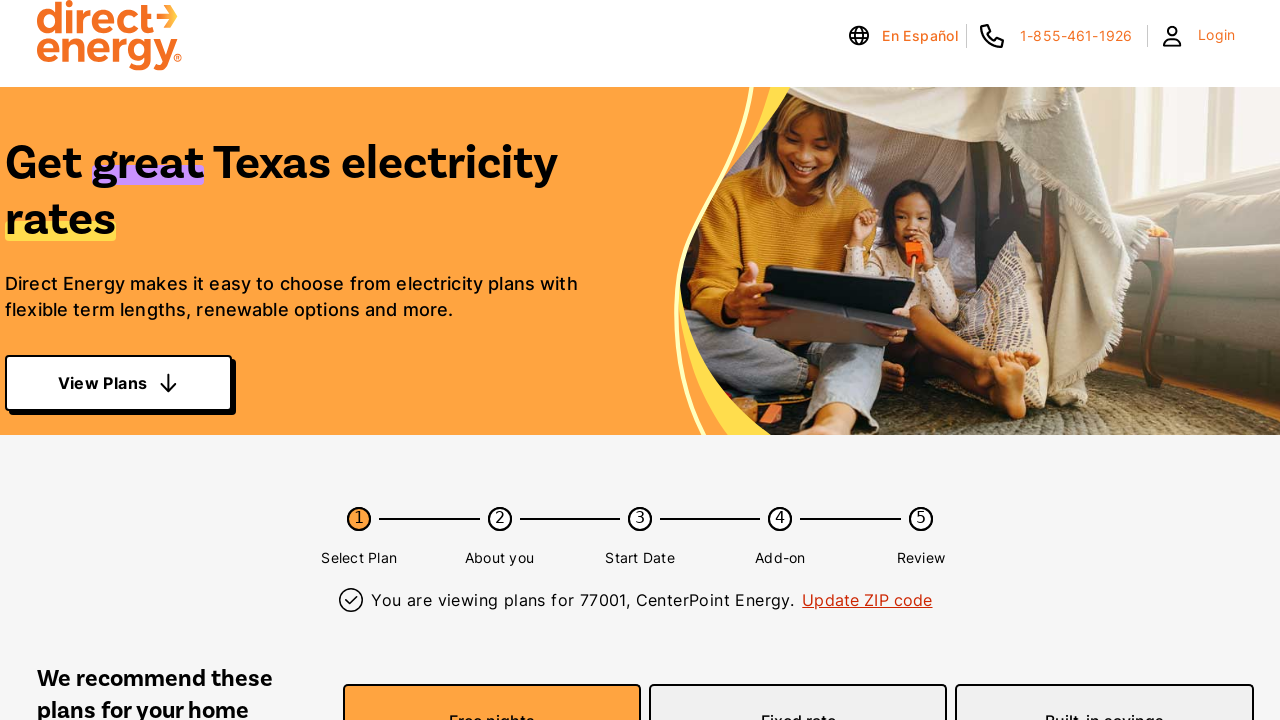

Waited 3 seconds for page to fully render
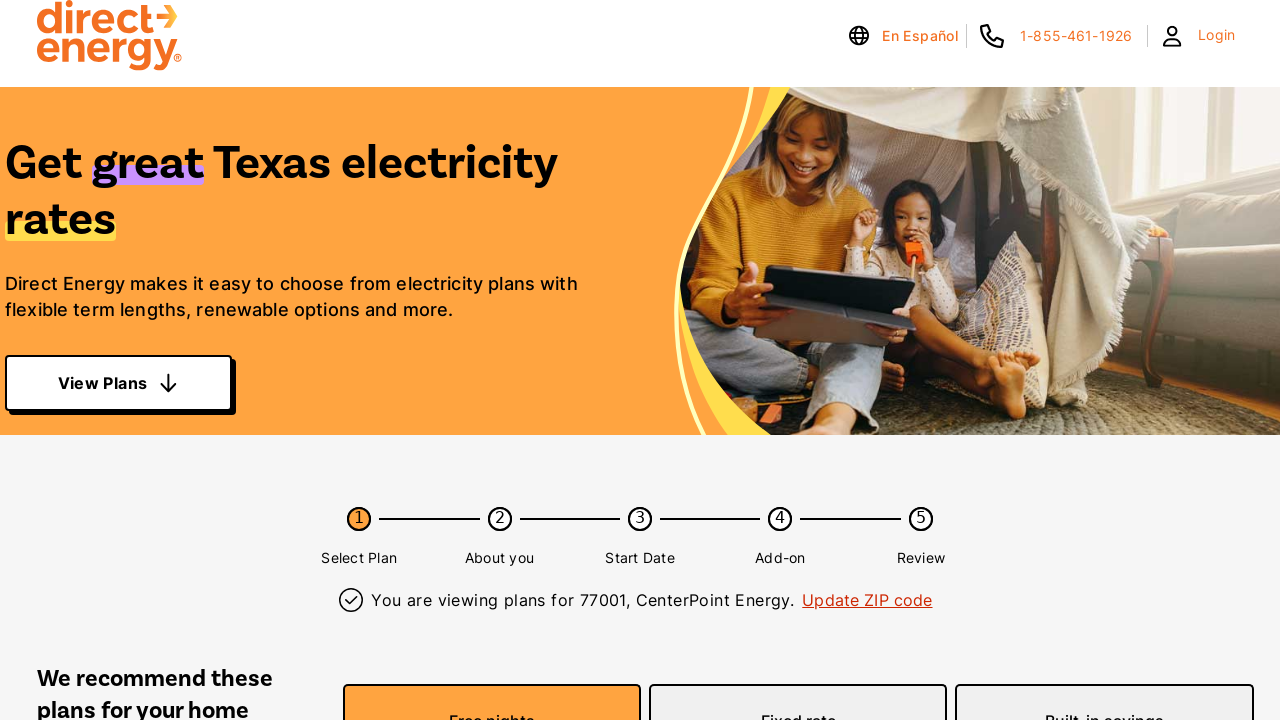

No provider selection modal appeared
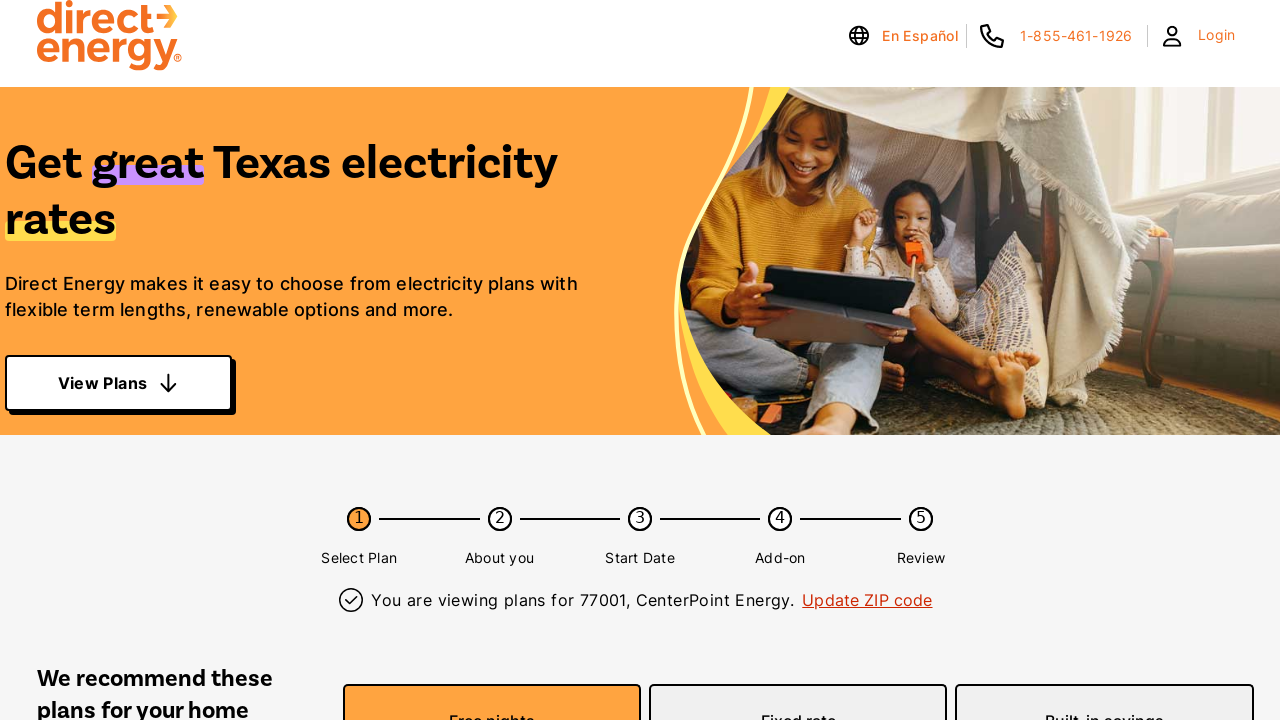

Natural Gas tab not found or not clickable on xpath=/html/body/div[1]/div[1]/div/main/div/div/div[2]/div[1]/div[2]/div[1]/ul/l
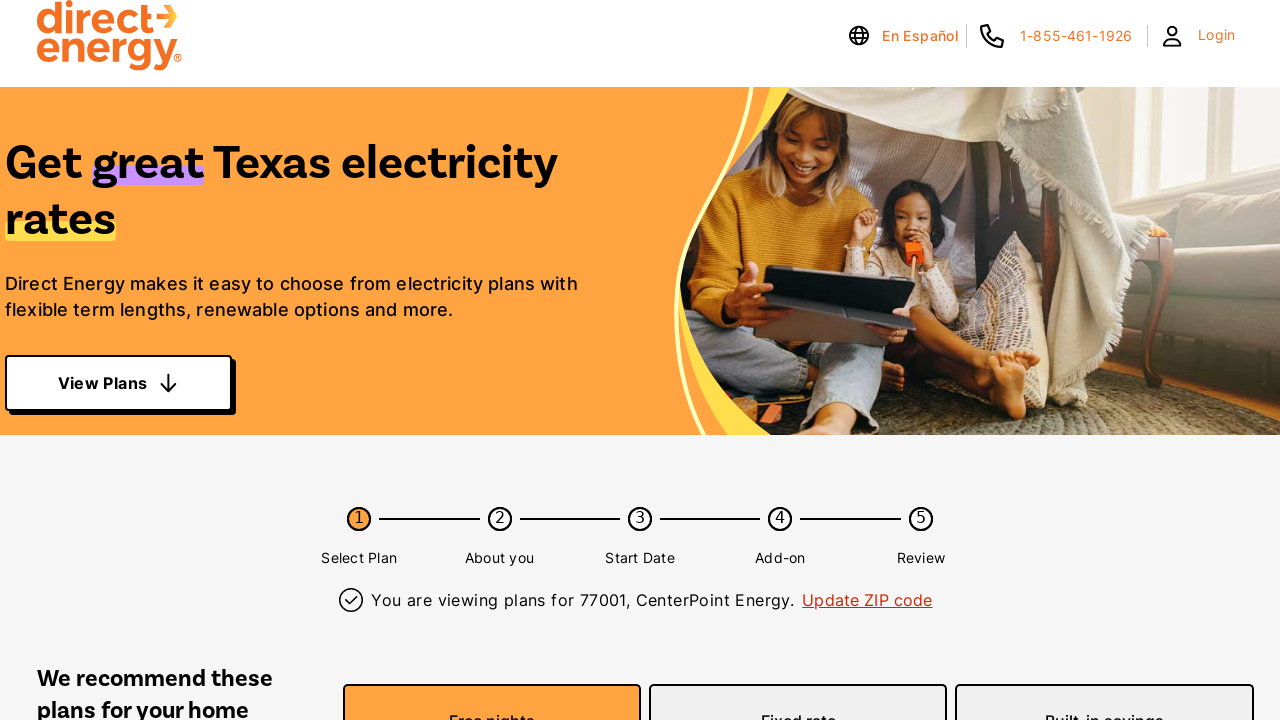

Scrolled page down to 1000px
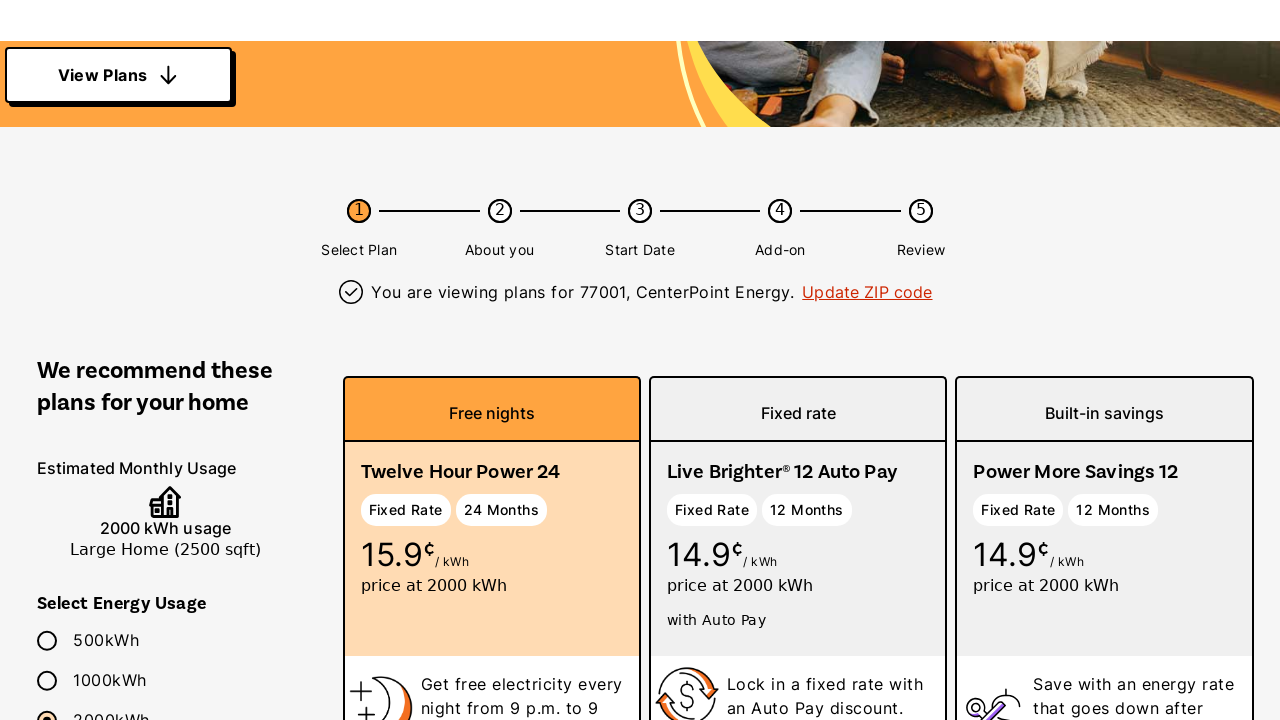

Waited 1 second after scroll
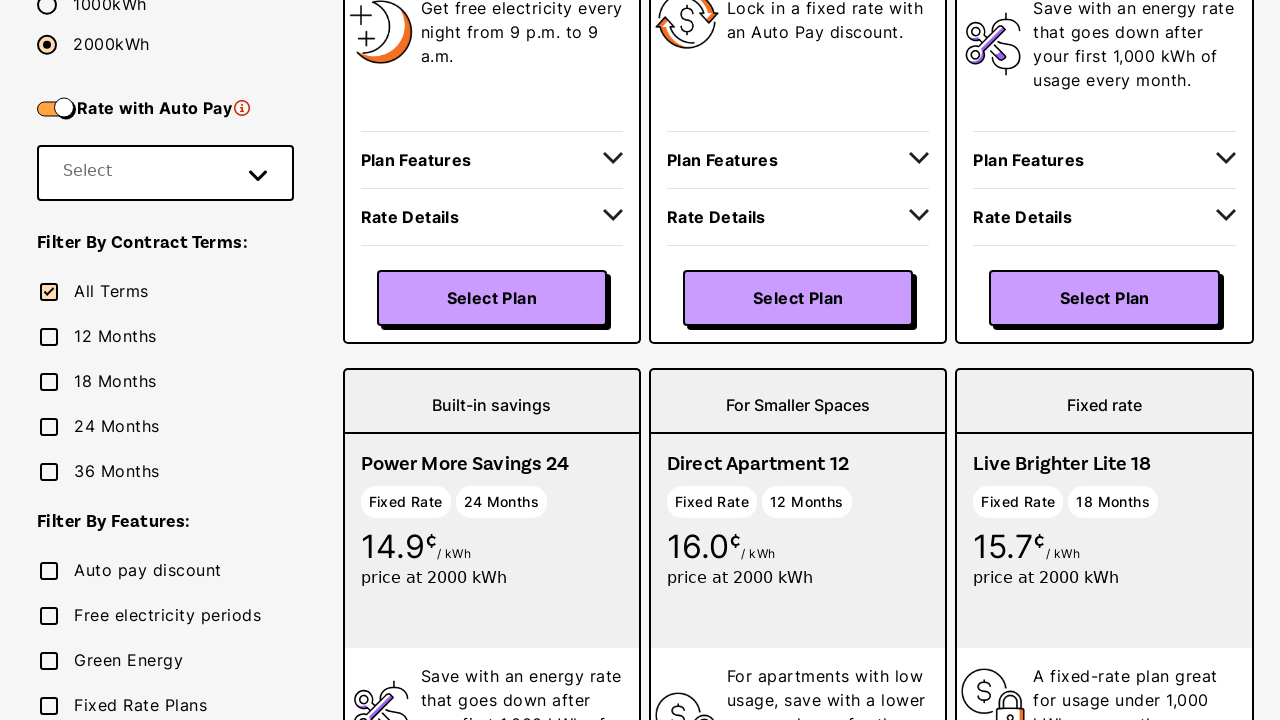

No more View More buttons available, finished loading all plans on xpath=//*[@id='electricity']/div[1]/div/div[2]/button
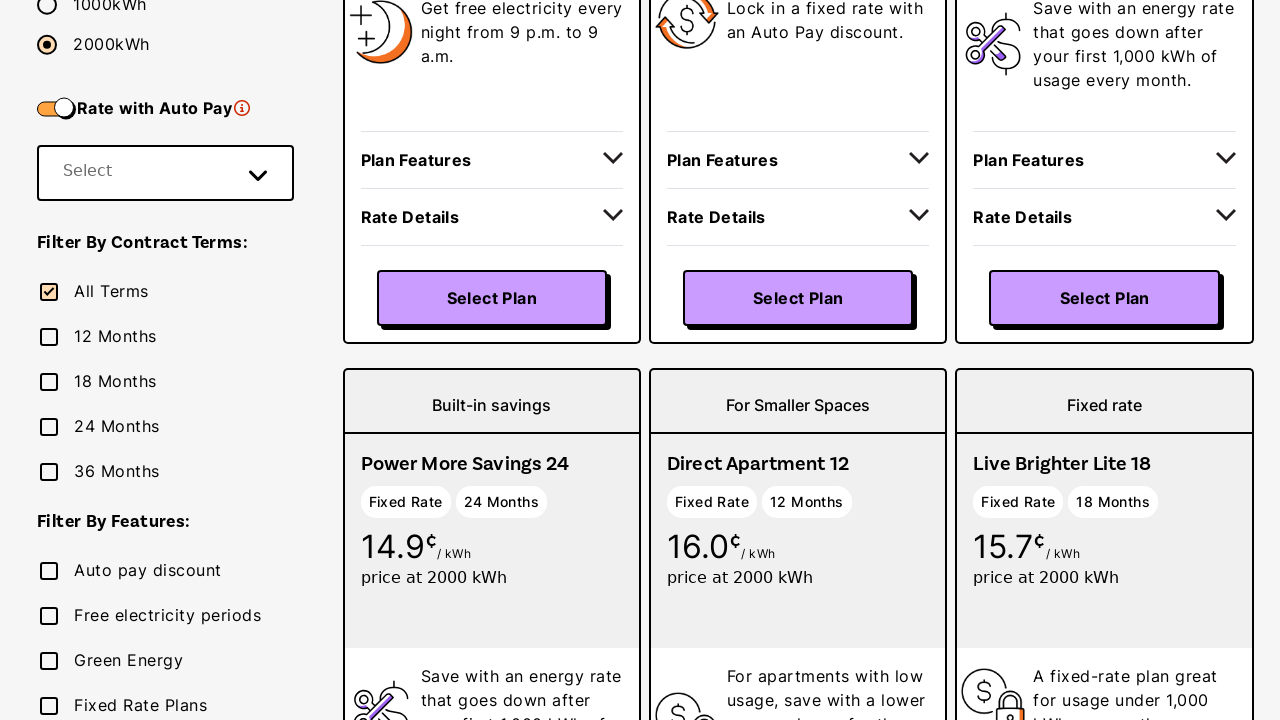

Plan cards verified to be displayed on page
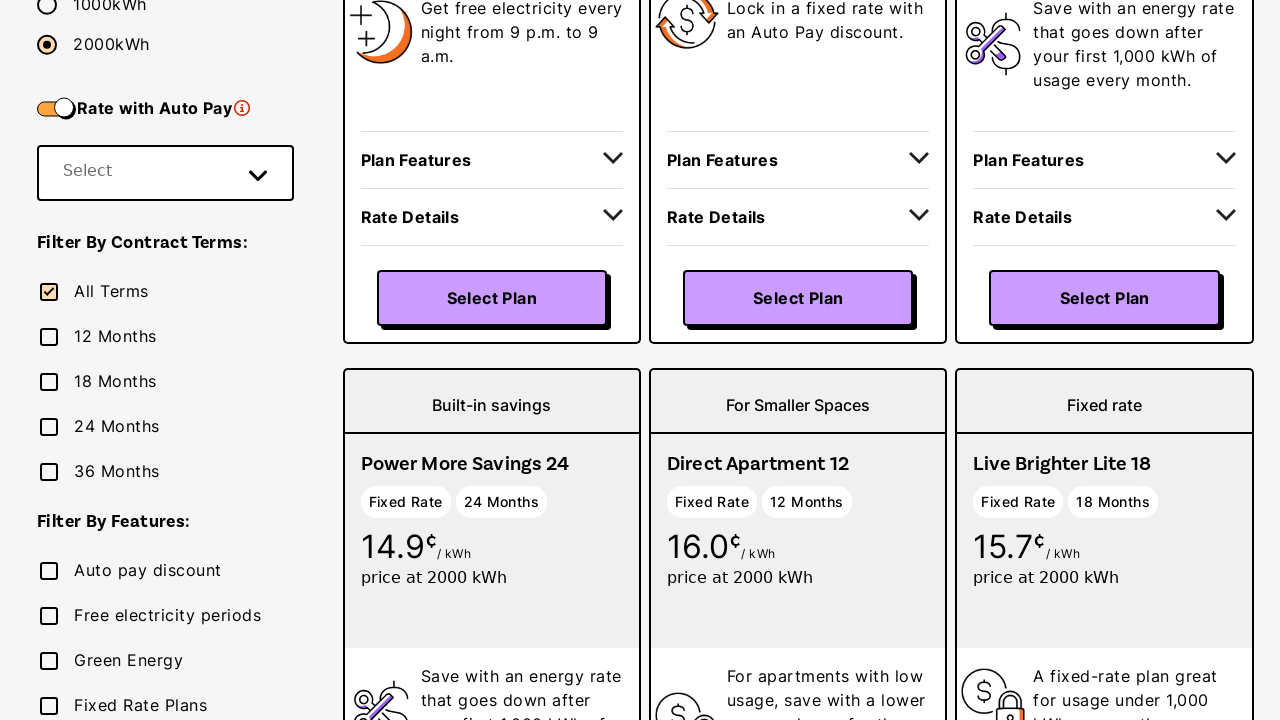

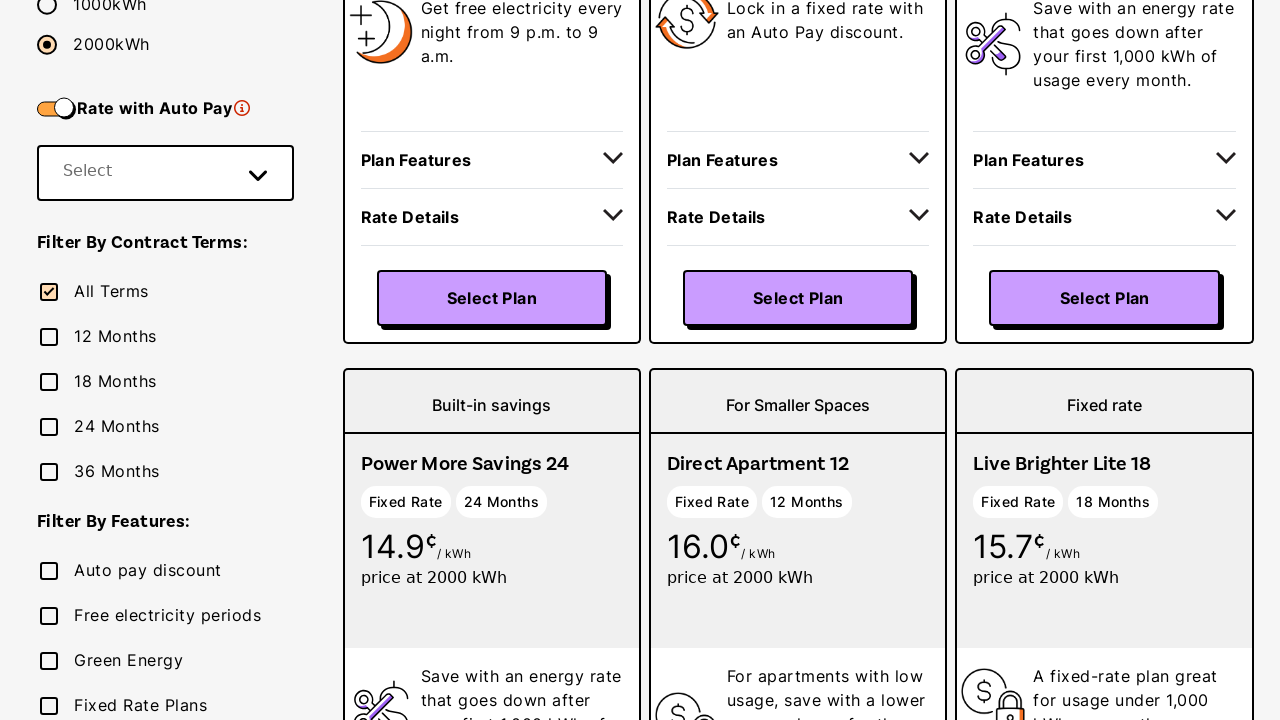